Tests a slow calculator by setting a delay, performing an addition operation (7+8), and verifying the result equals 15

Starting URL: https://bonigarcia.dev/selenium-webdriver-java/slow-calculator.html

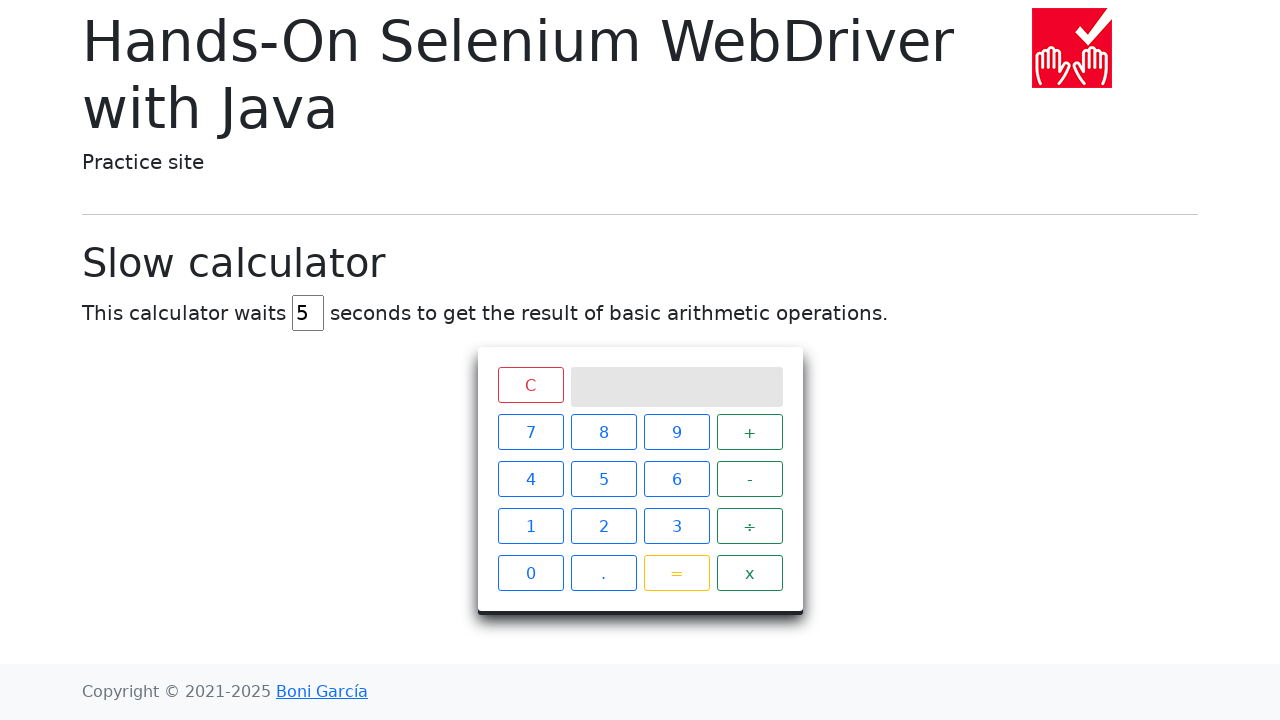

Cleared the delay input field on #delay
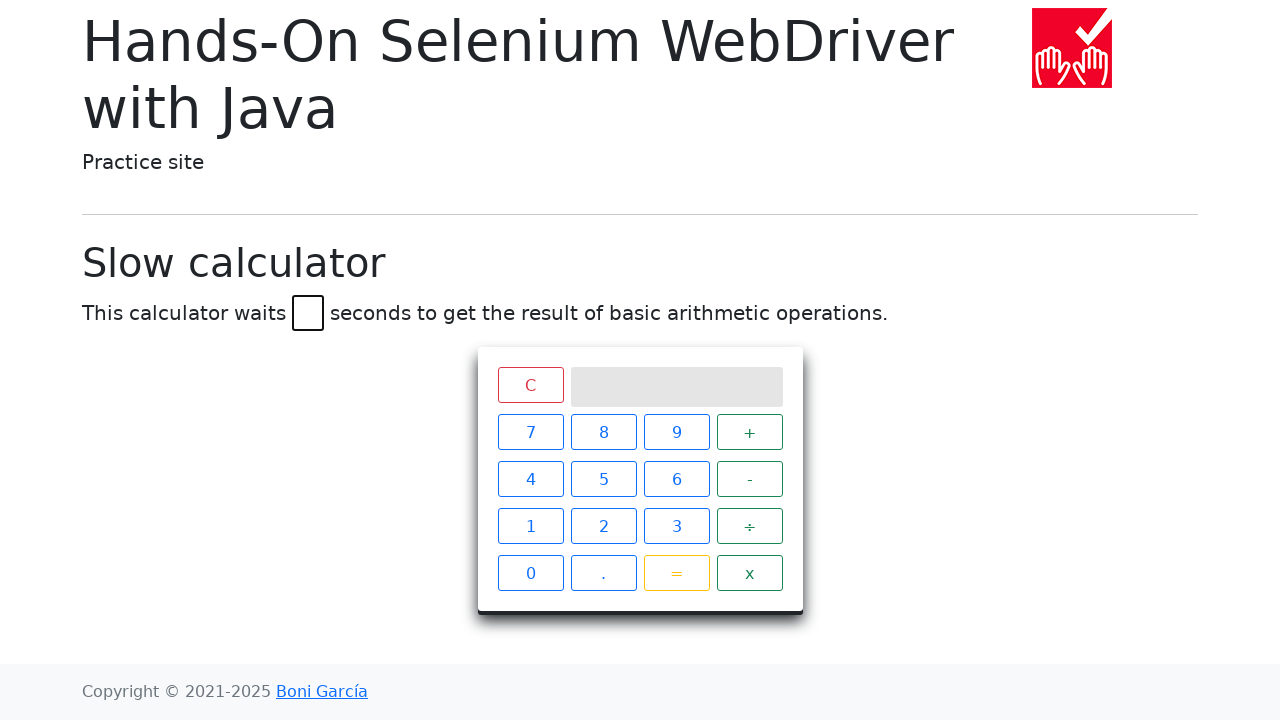

Set delay value to 45 seconds on #delay
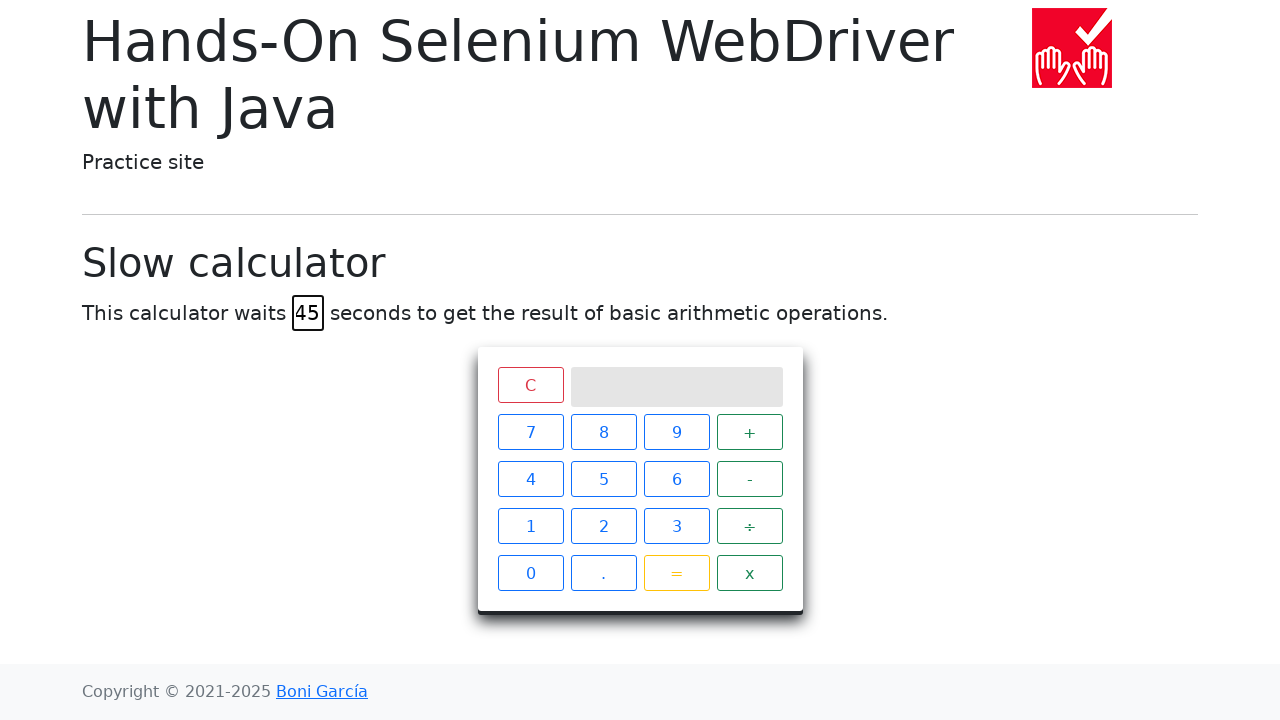

Clicked number 7 on calculator at (530, 432) on xpath=//span[text() = '7']
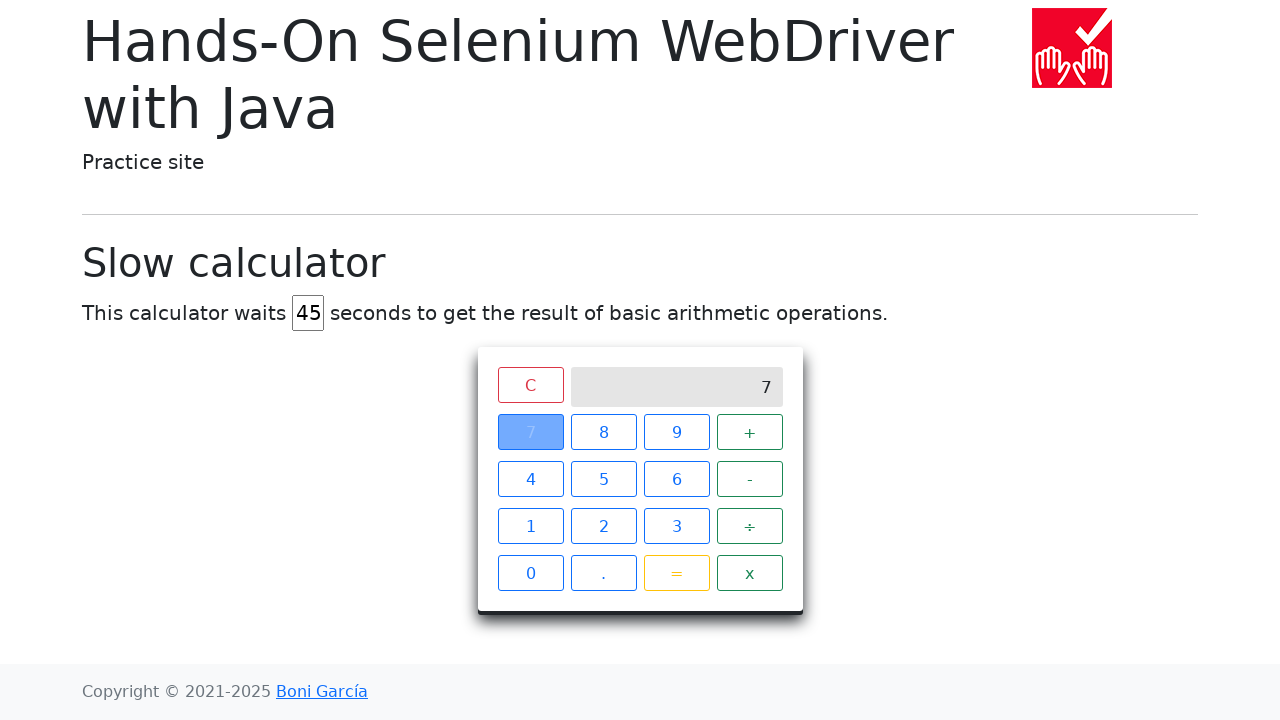

Clicked plus operator at (750, 432) on xpath=//span[text() = '+']
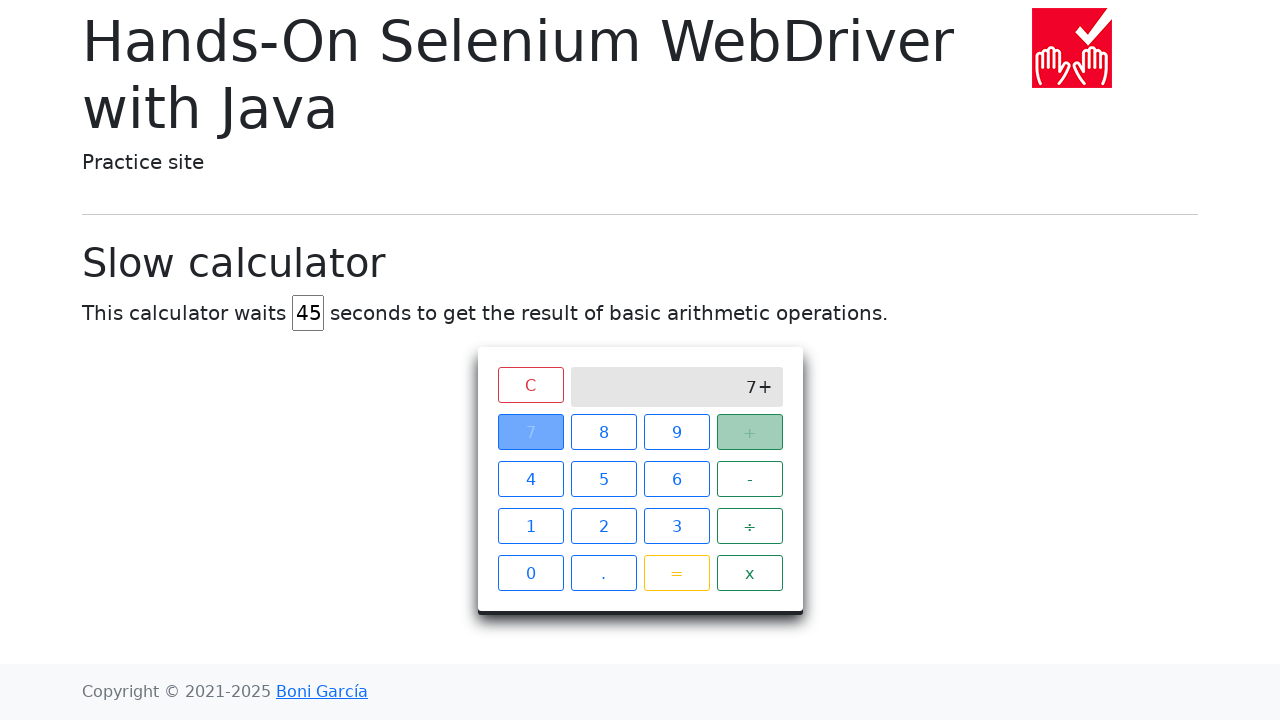

Clicked number 8 on calculator at (604, 432) on xpath=//span[text() = '8']
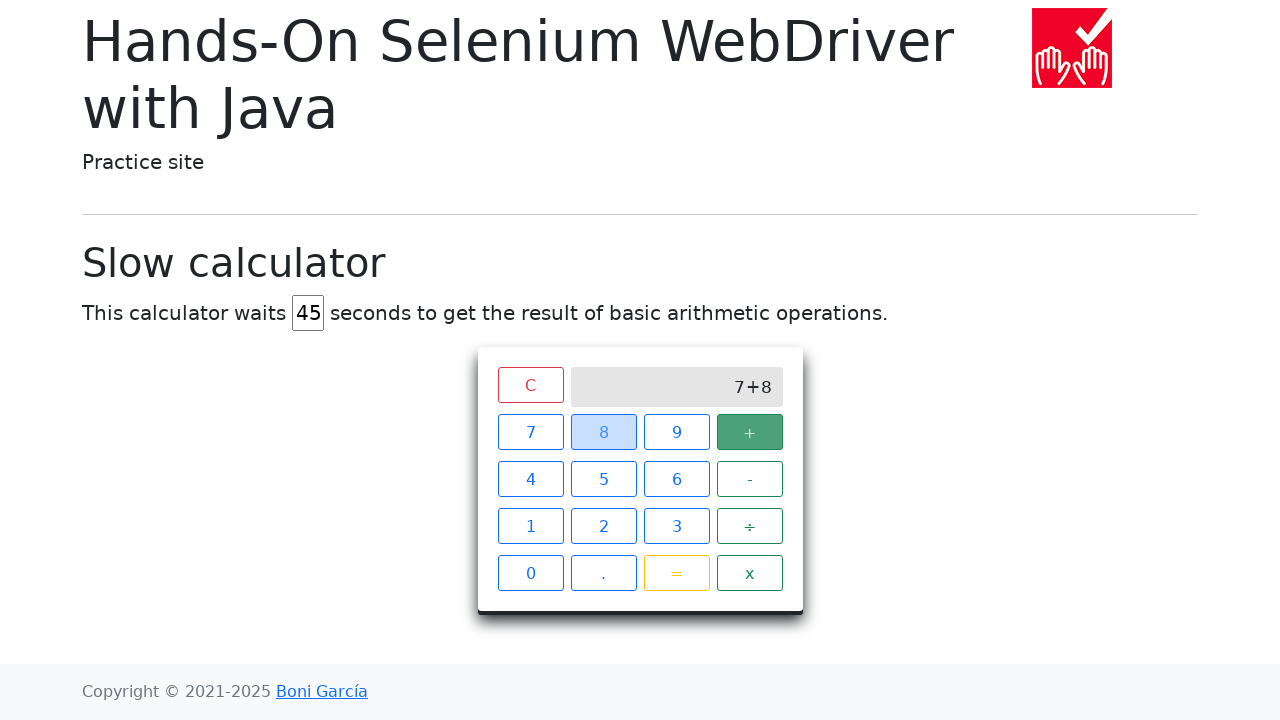

Clicked equals button to perform calculation at (676, 573) on xpath=//span[text() = '=']
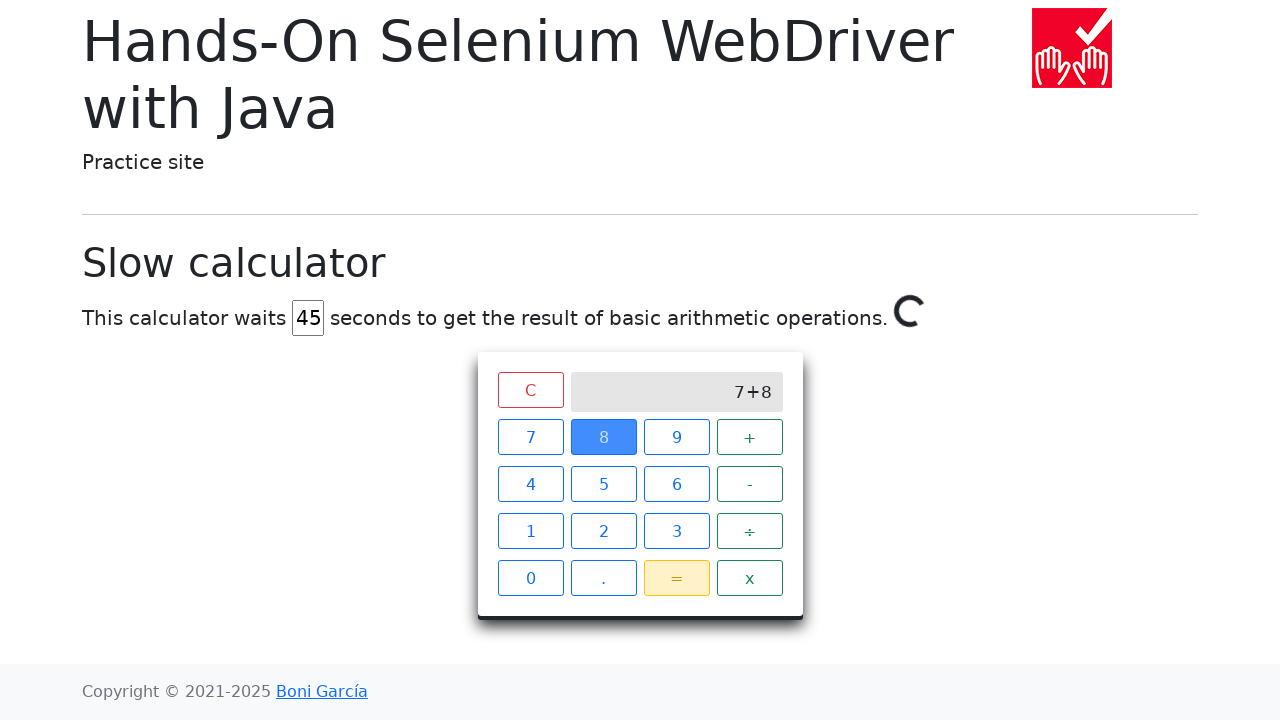

Calculator result '15' appeared on screen after delay
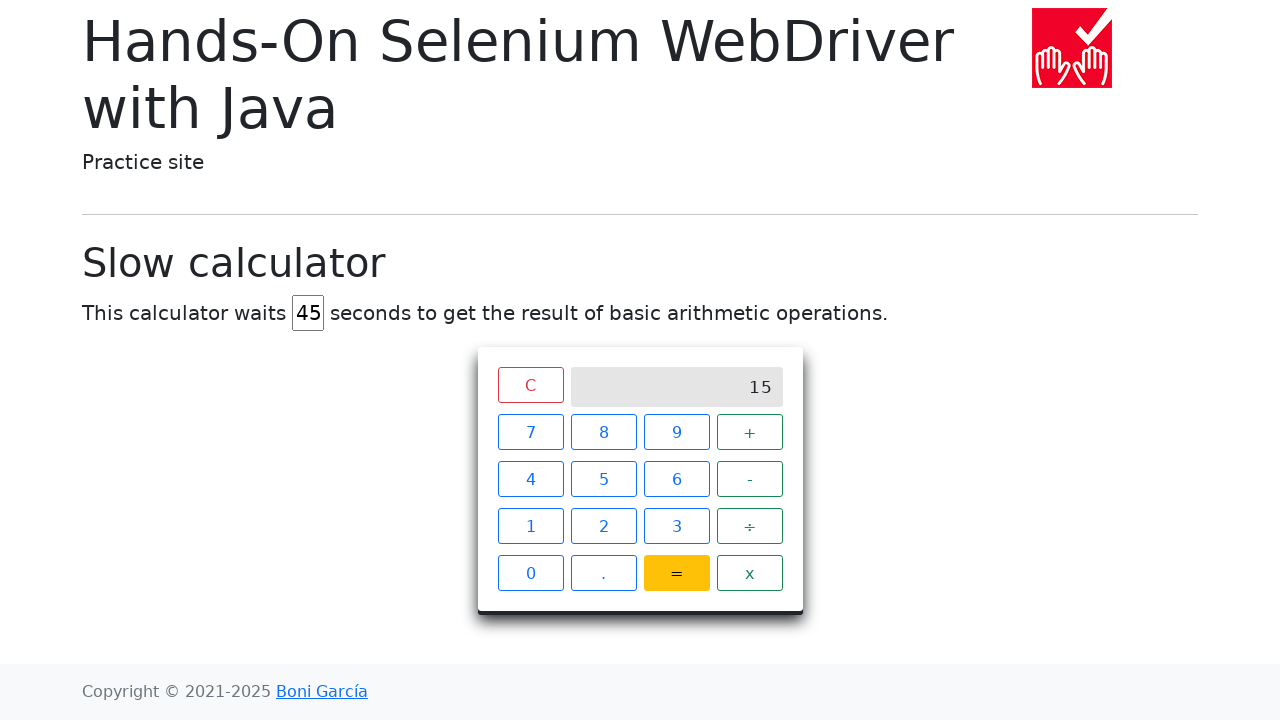

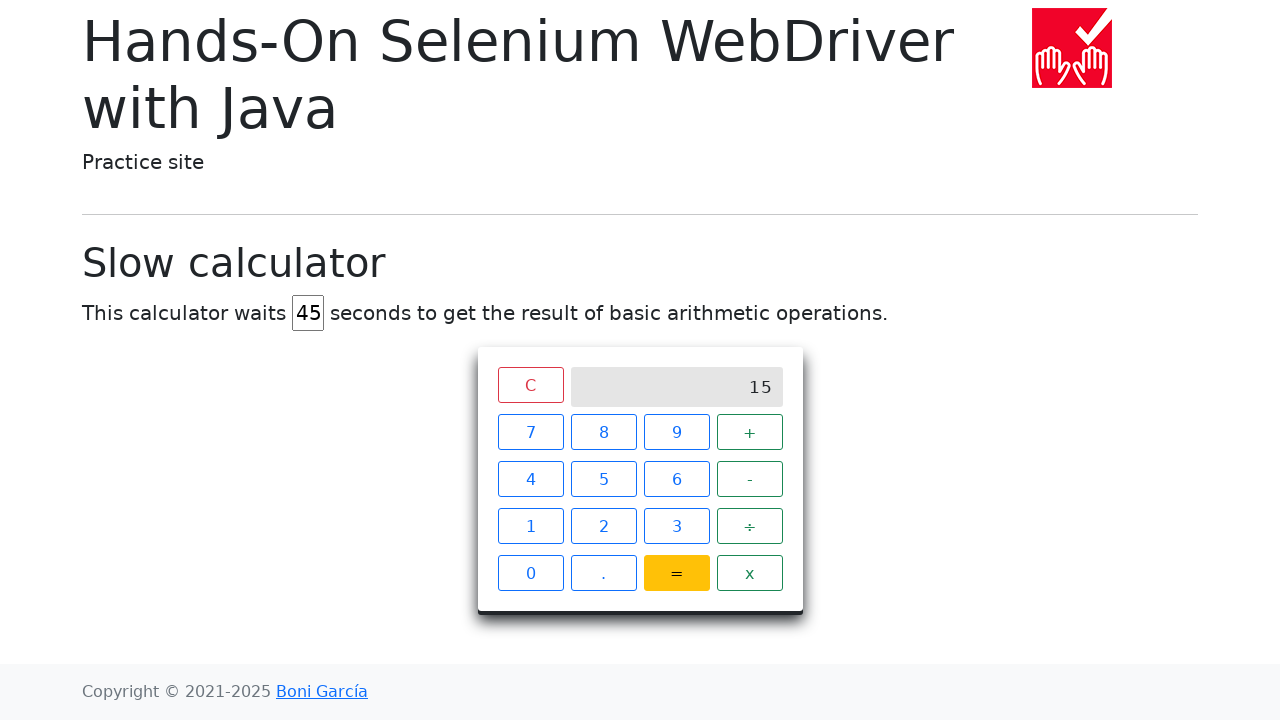